Tests API mocking functionality by intercepting an API request, returning mock fruit data, and verifying the mocked content appears on the page.

Starting URL: https://demo.playwright.dev/api-mocking/

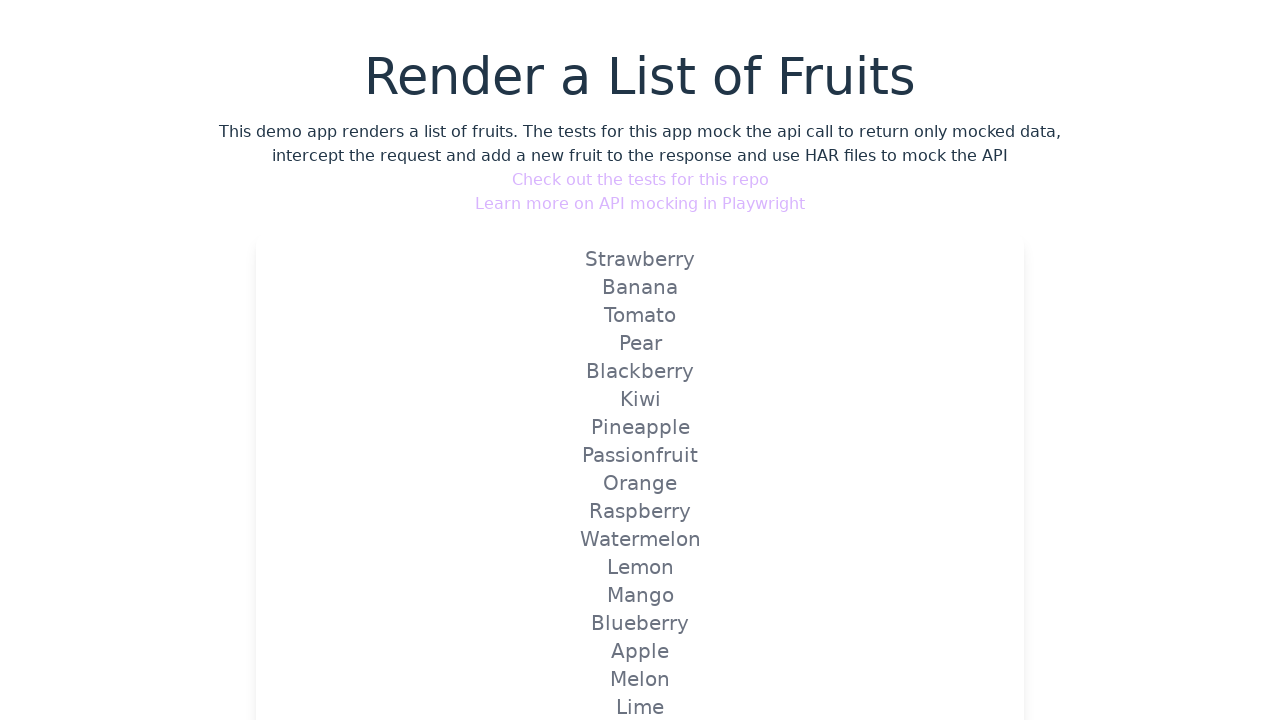

Set up route to mock fruits API endpoint
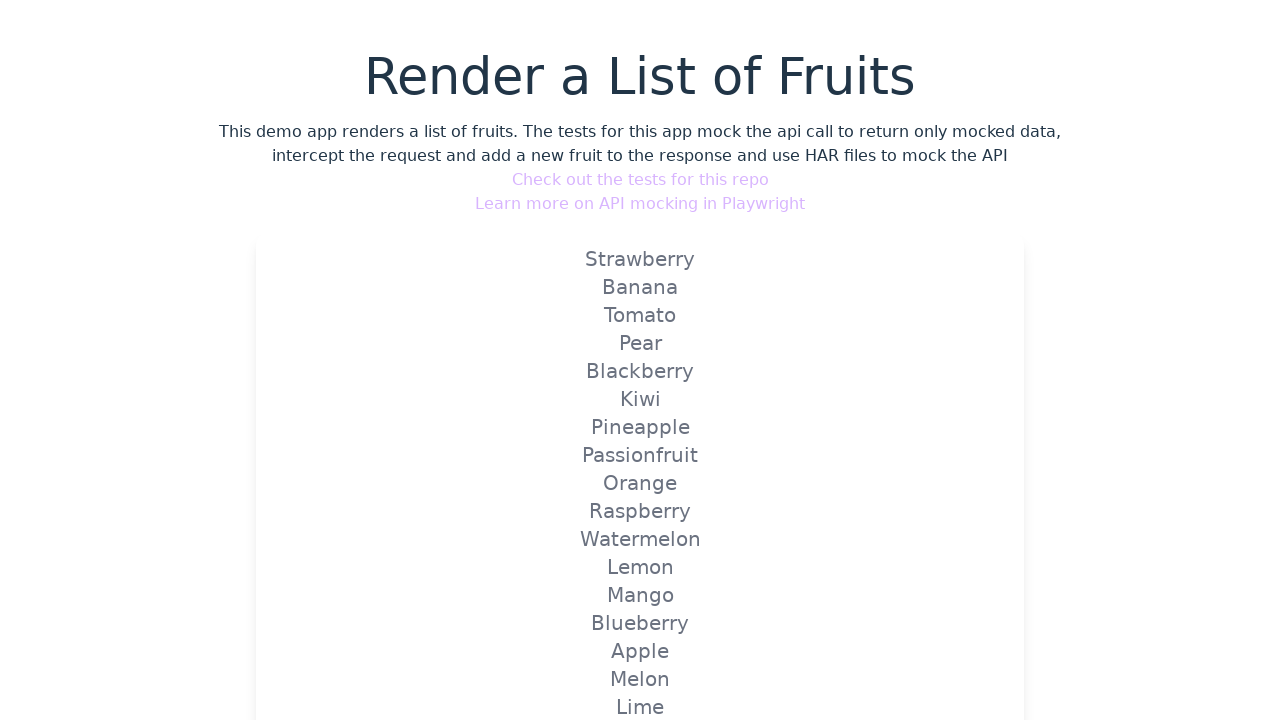

Reloaded page to trigger mocked API request
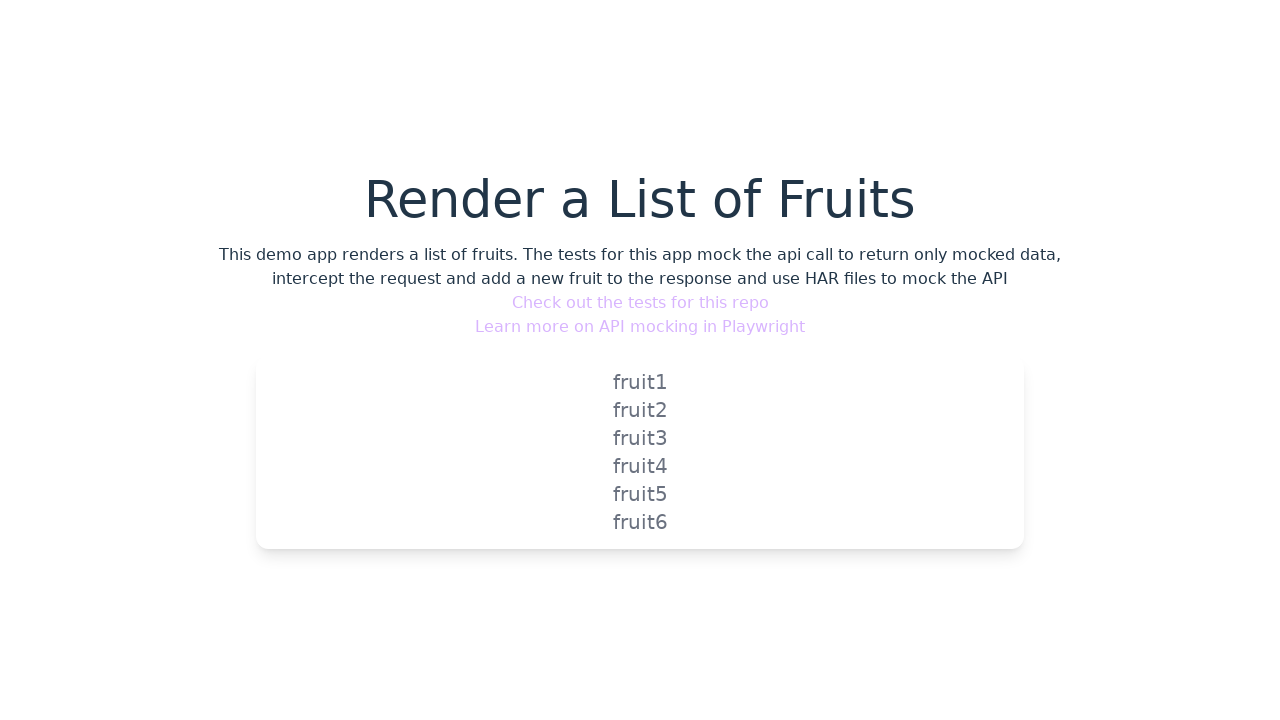

Waited for 'fruit5' text to appear on page
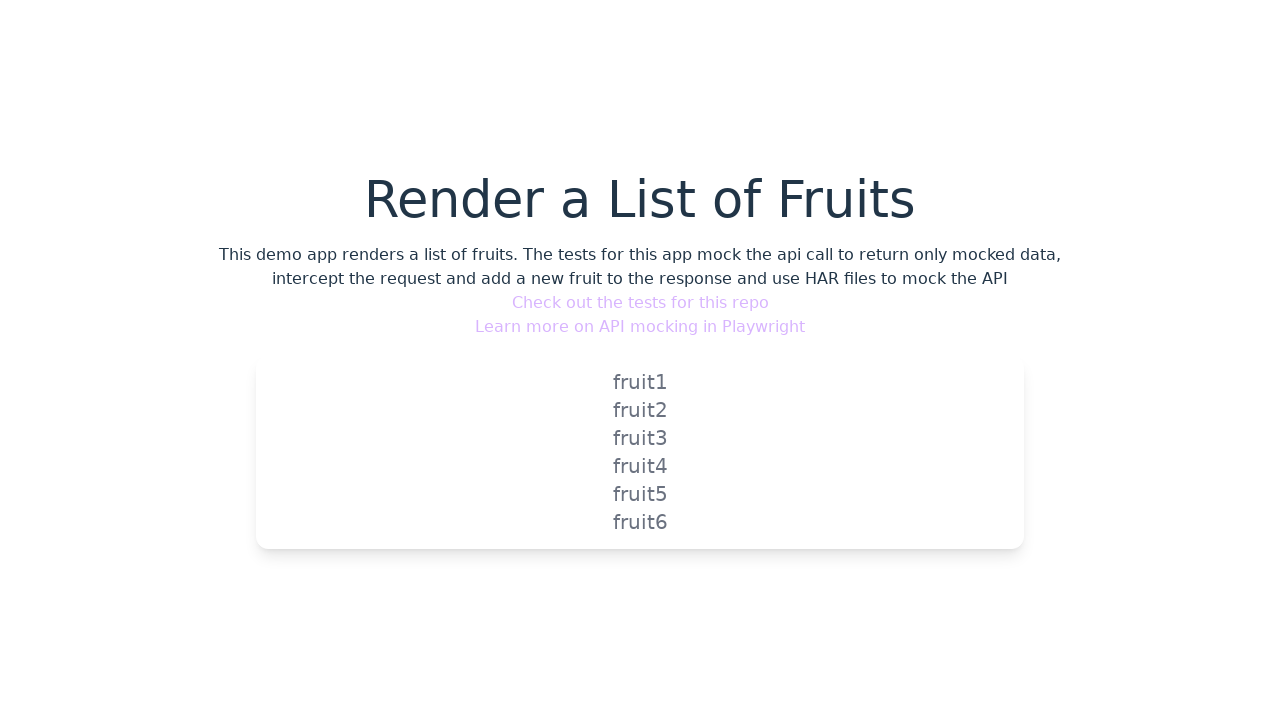

Verified that 'fruit5' mock data is visible on page
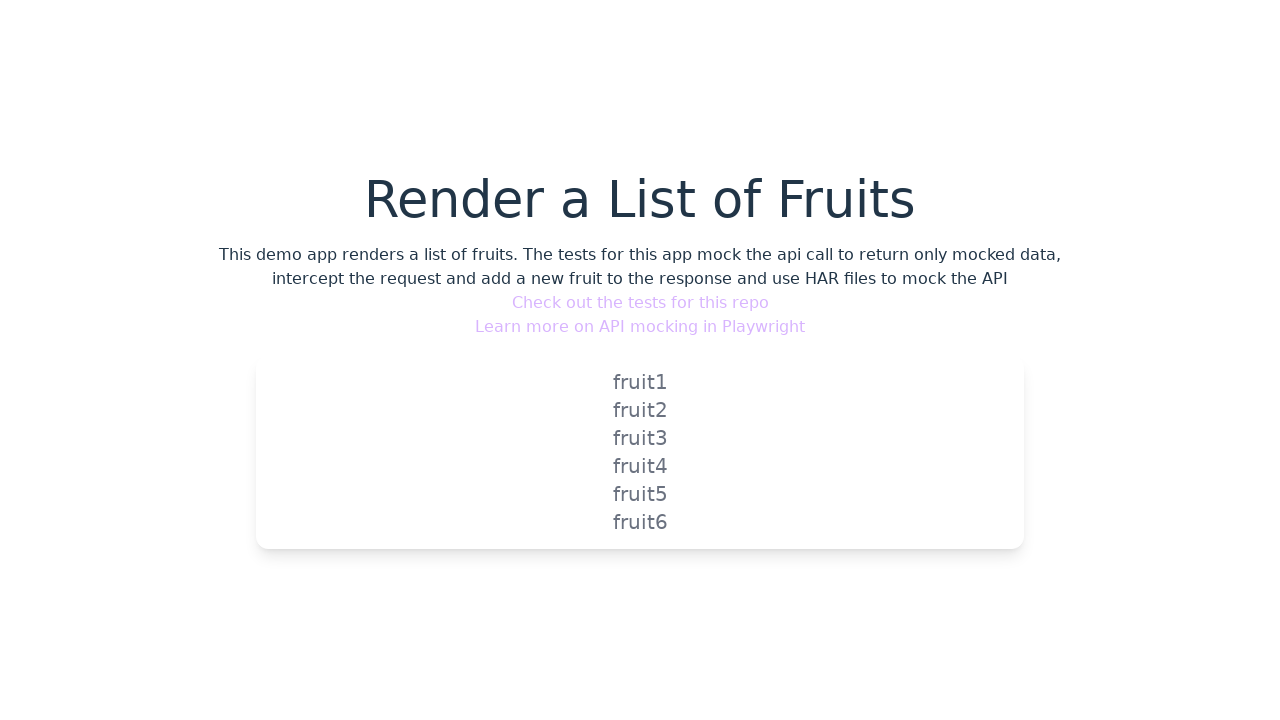

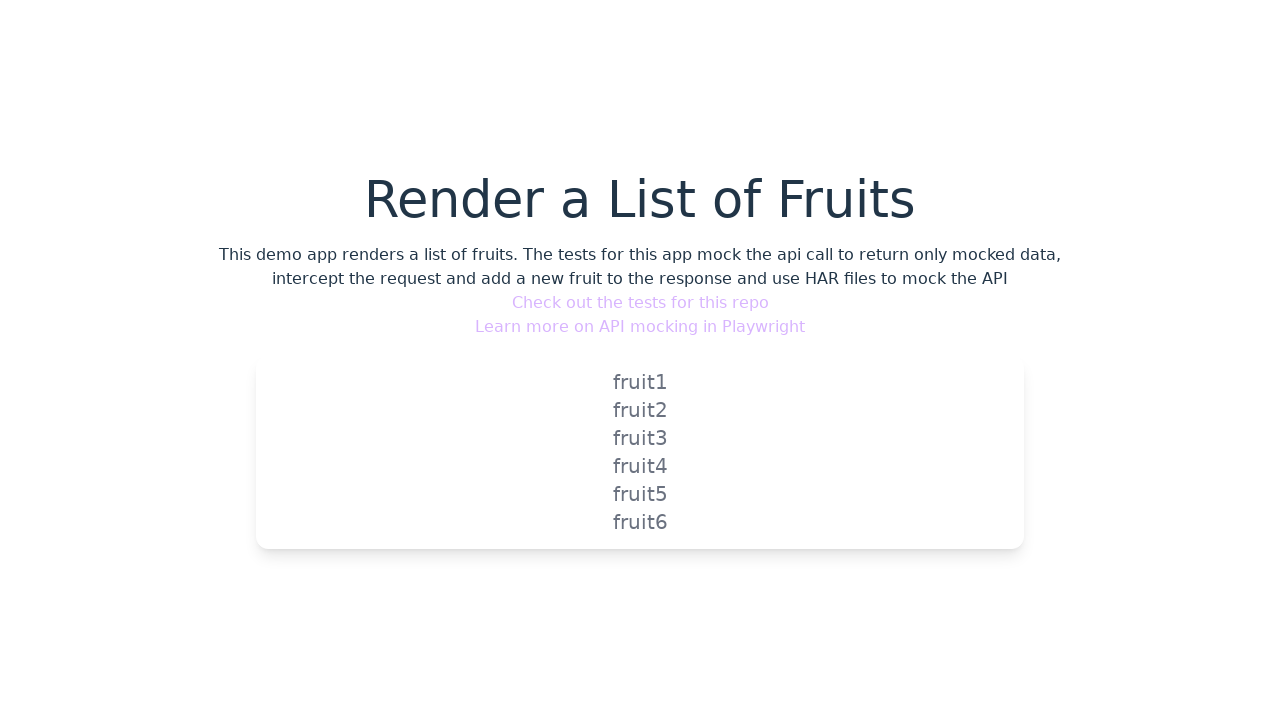